Tests radio button selection by clicking each of three radio buttons and verifying they become selected

Starting URL: https://rahulshettyacademy.com/AutomationPractice/

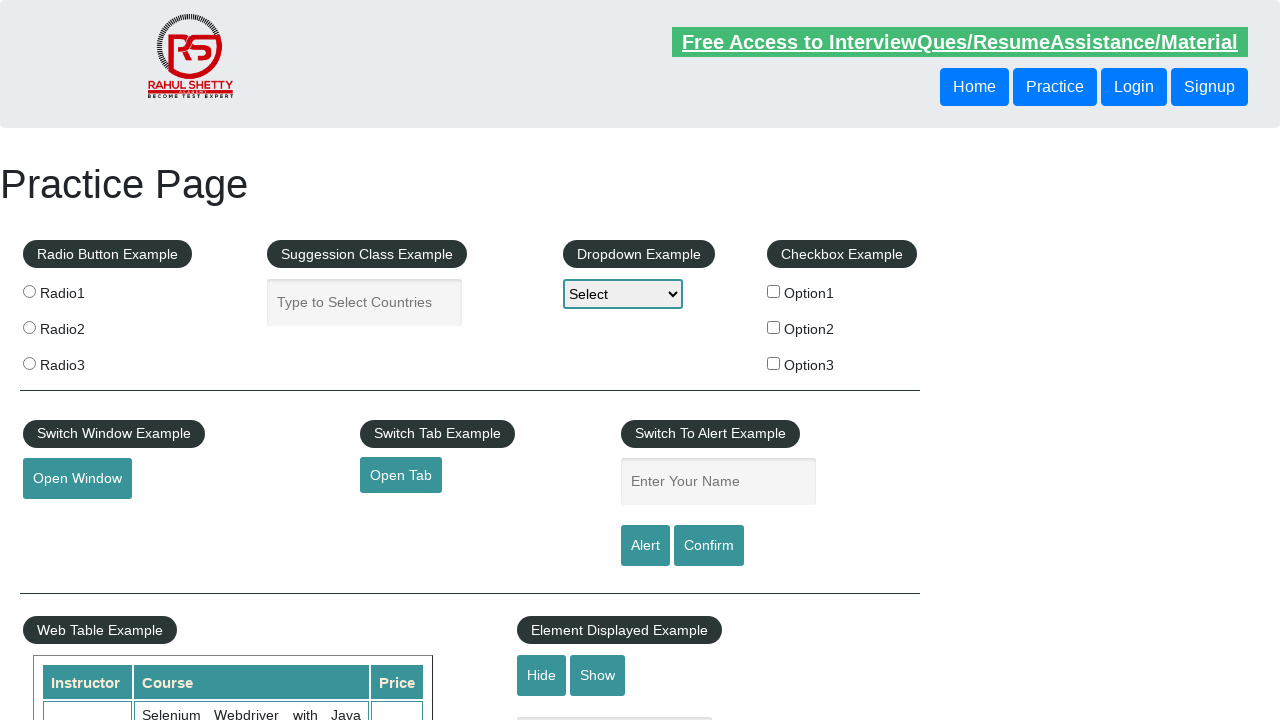

Clicked first radio button (radio1) at (29, 291) on input[value='radio1']
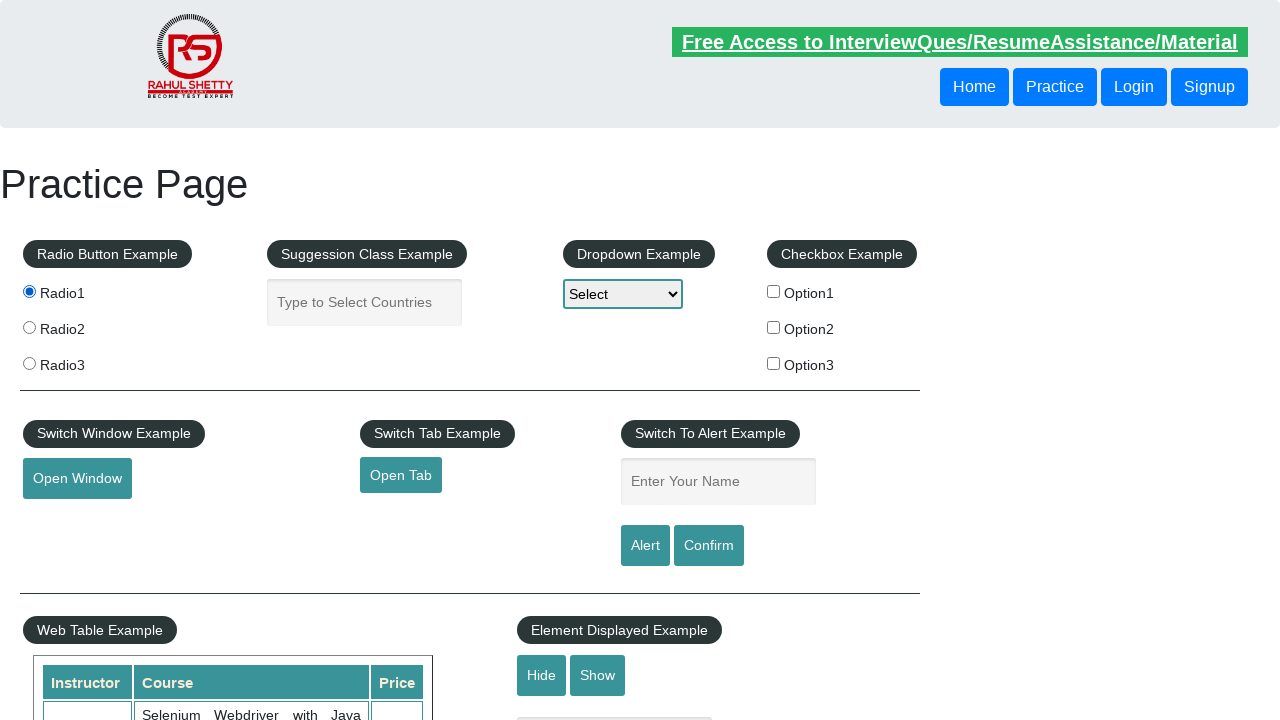

Verified first radio button is selected
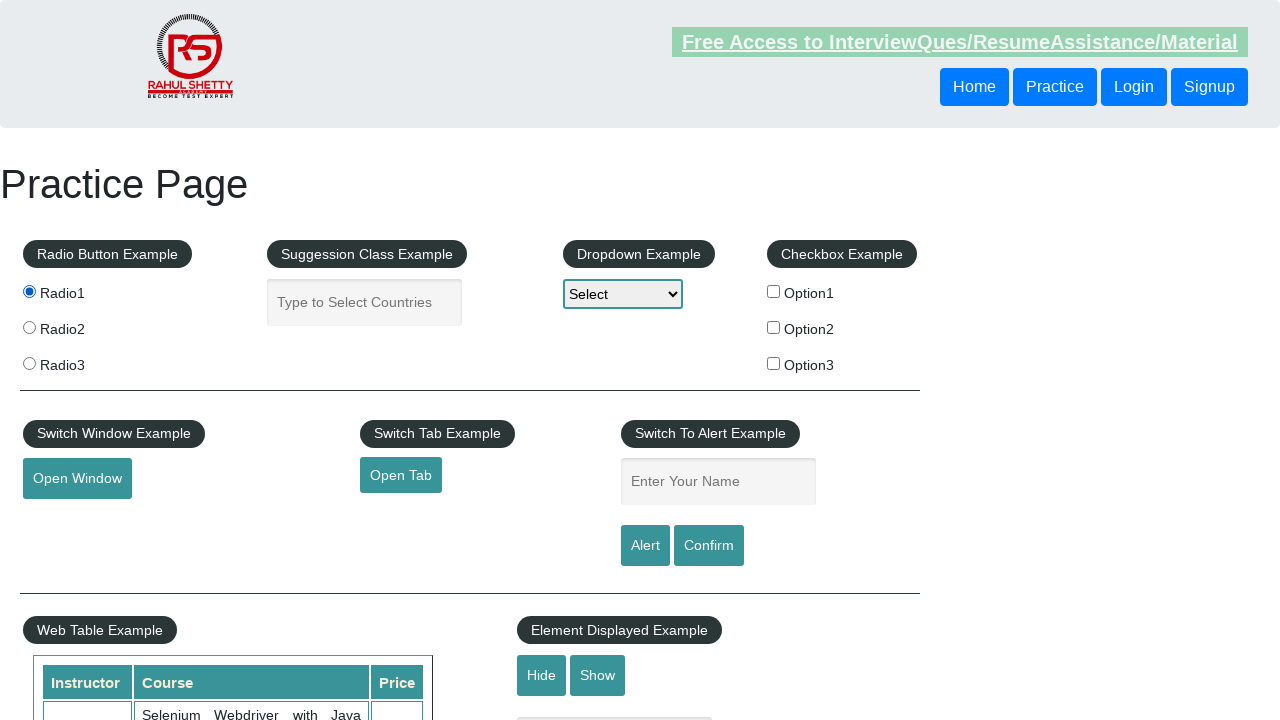

Clicked second radio button (radio2) at (29, 327) on input[value='radio2']
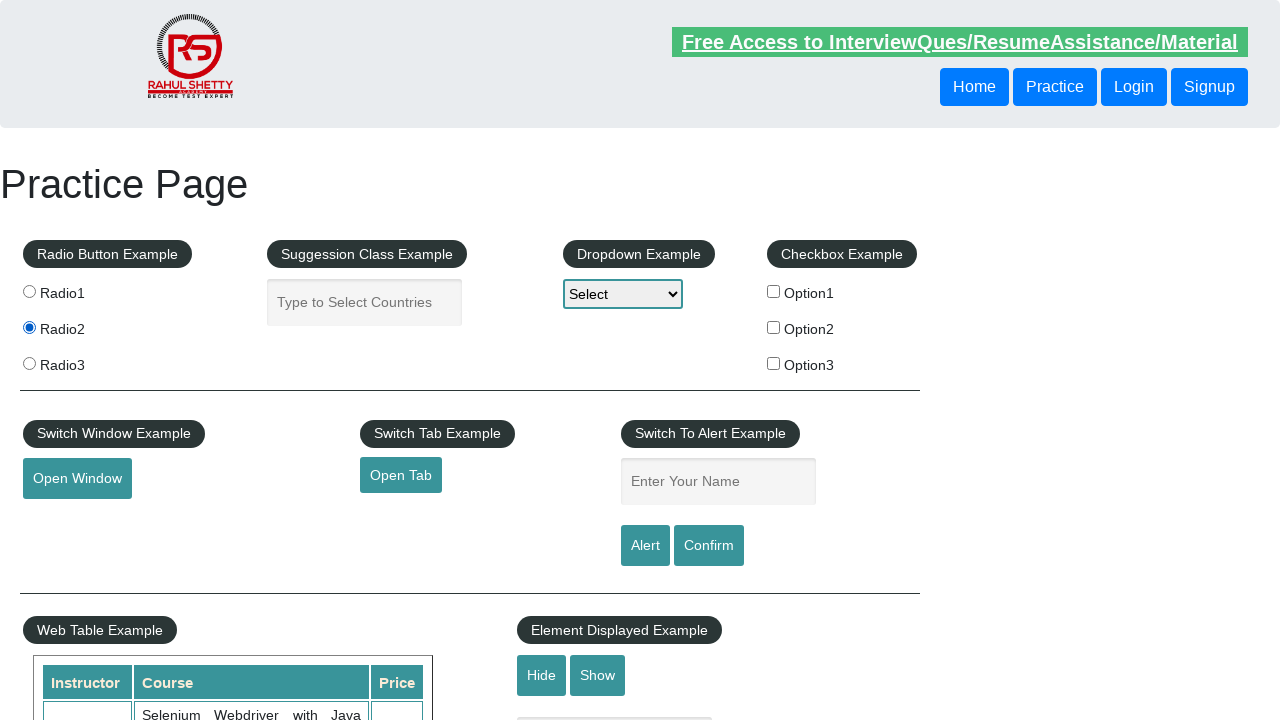

Verified second radio button is selected
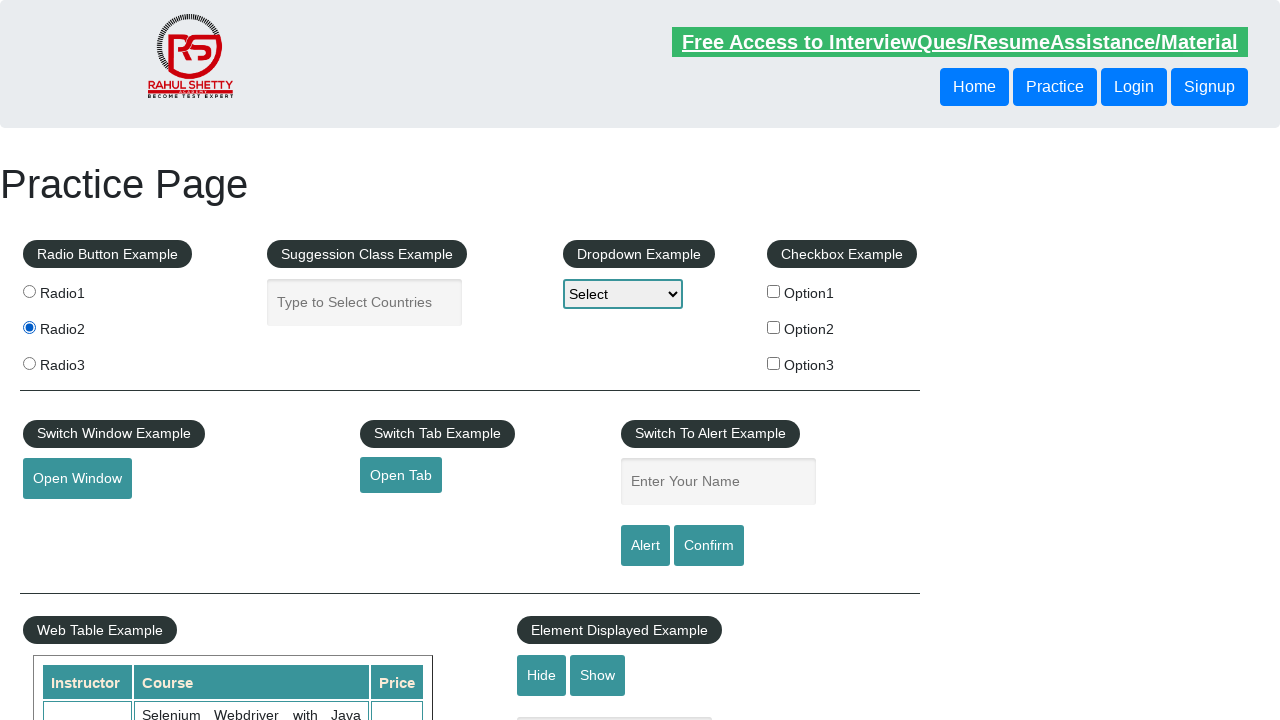

Clicked third radio button (radio3) at (29, 363) on input[value='radio3']
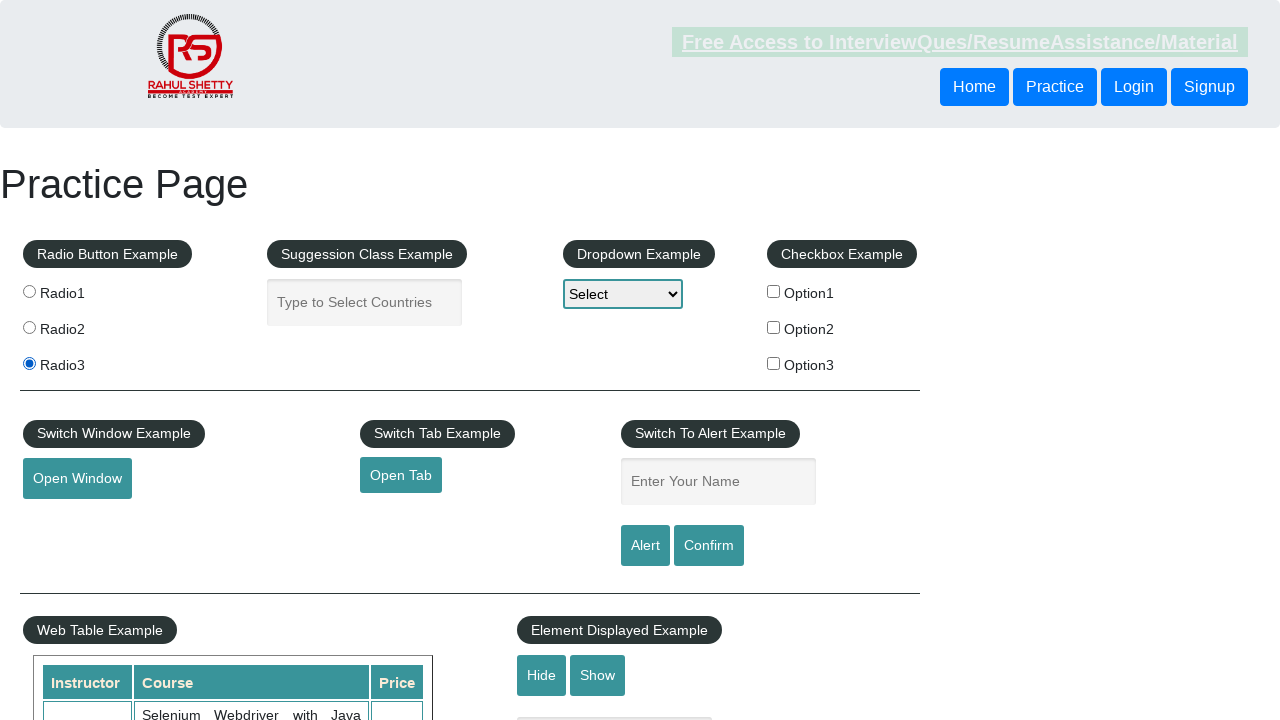

Verified third radio button is selected
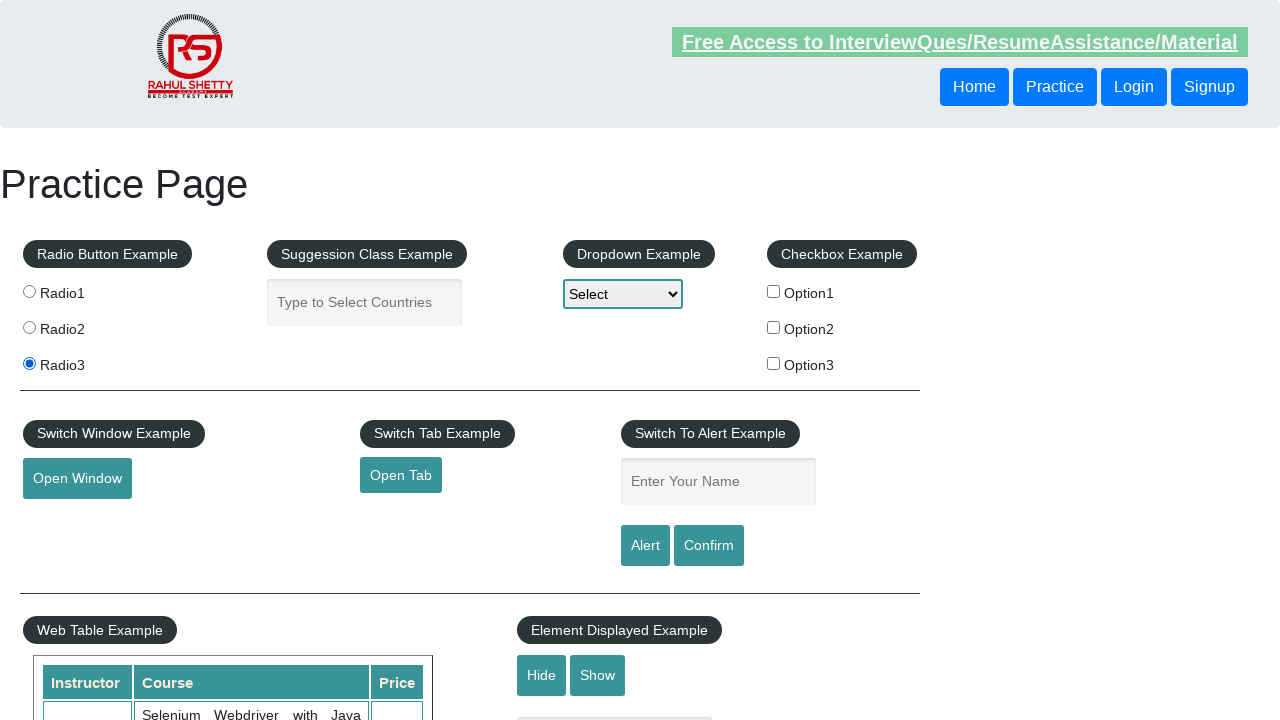

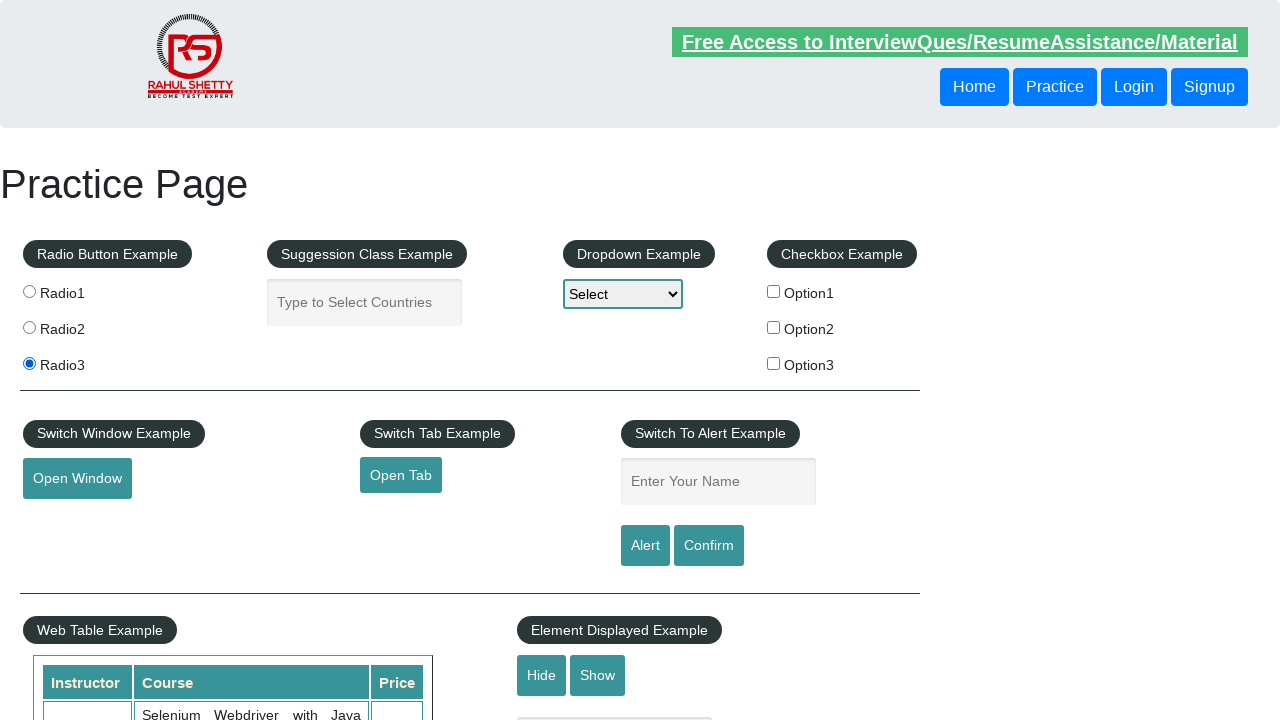